Tests the "Forgot your password?" link functionality by navigating to the OrangeHRM demo site and clicking on the forgot password link.

Starting URL: https://opensource-demo.orangehrmlive.com/

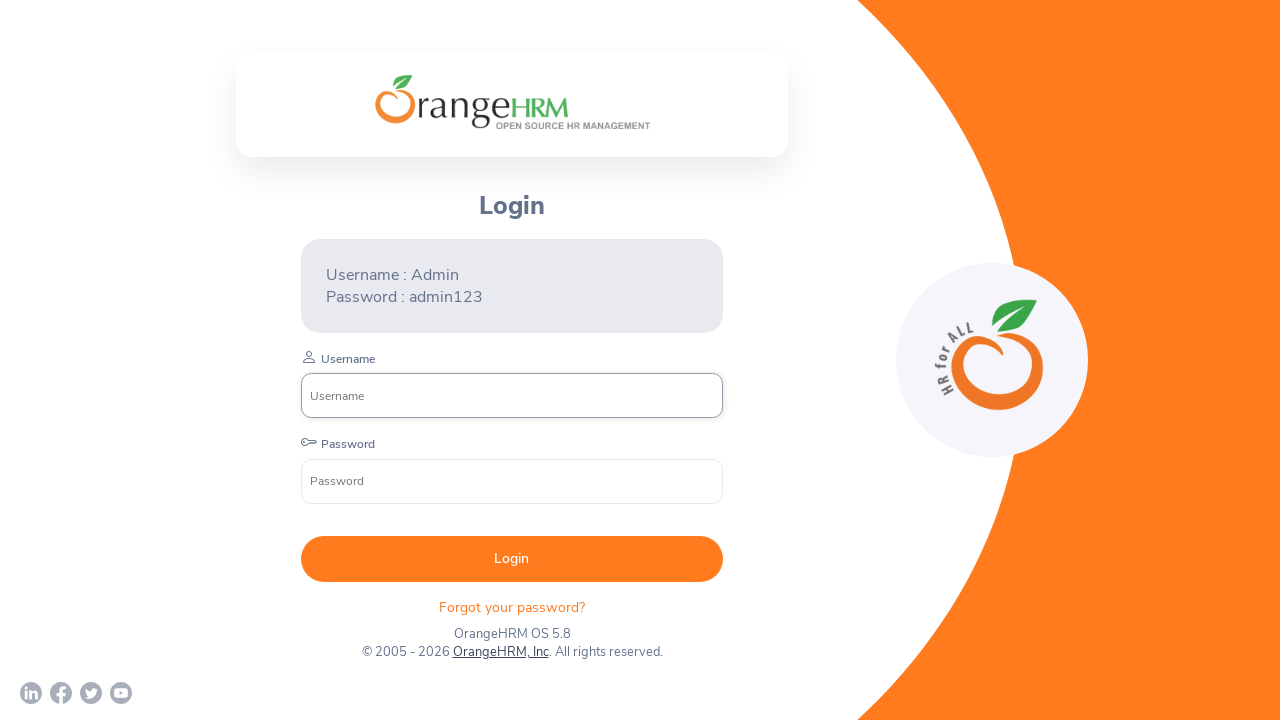

Navigated to OrangeHRM demo site
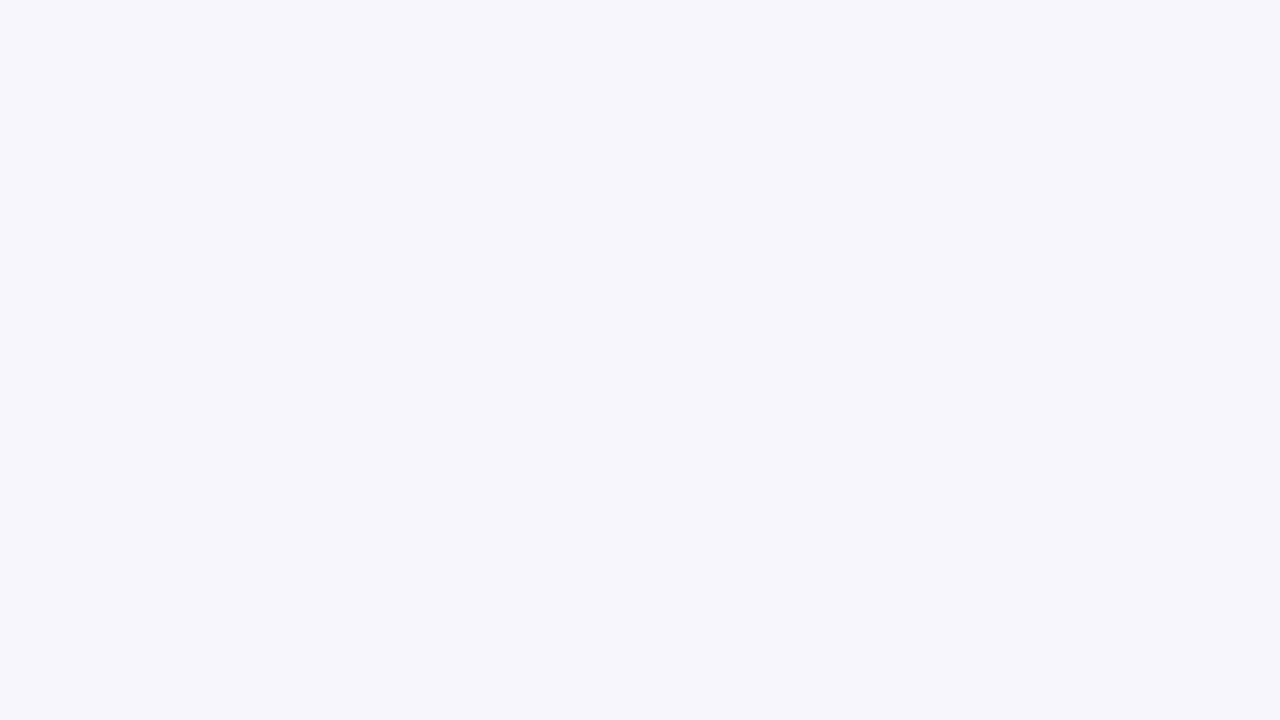

Clicked on 'Forgot your password?' link at (512, 606) on text=Forgot your password?
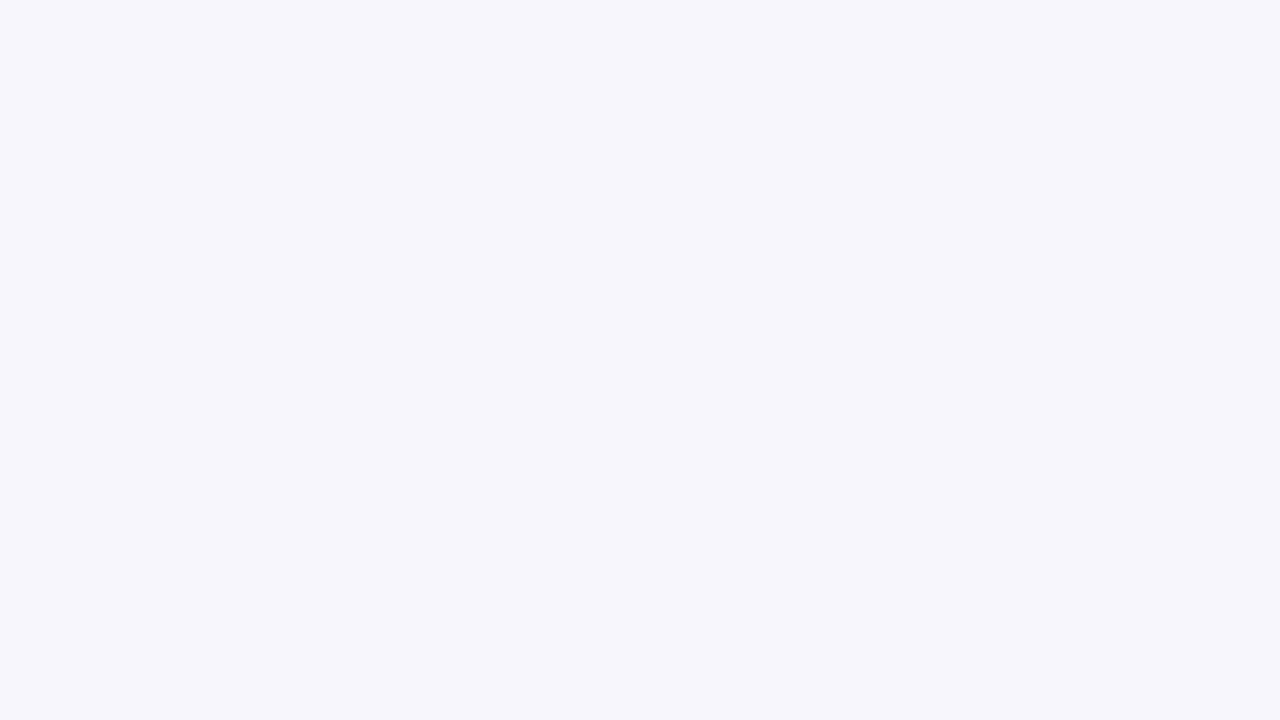

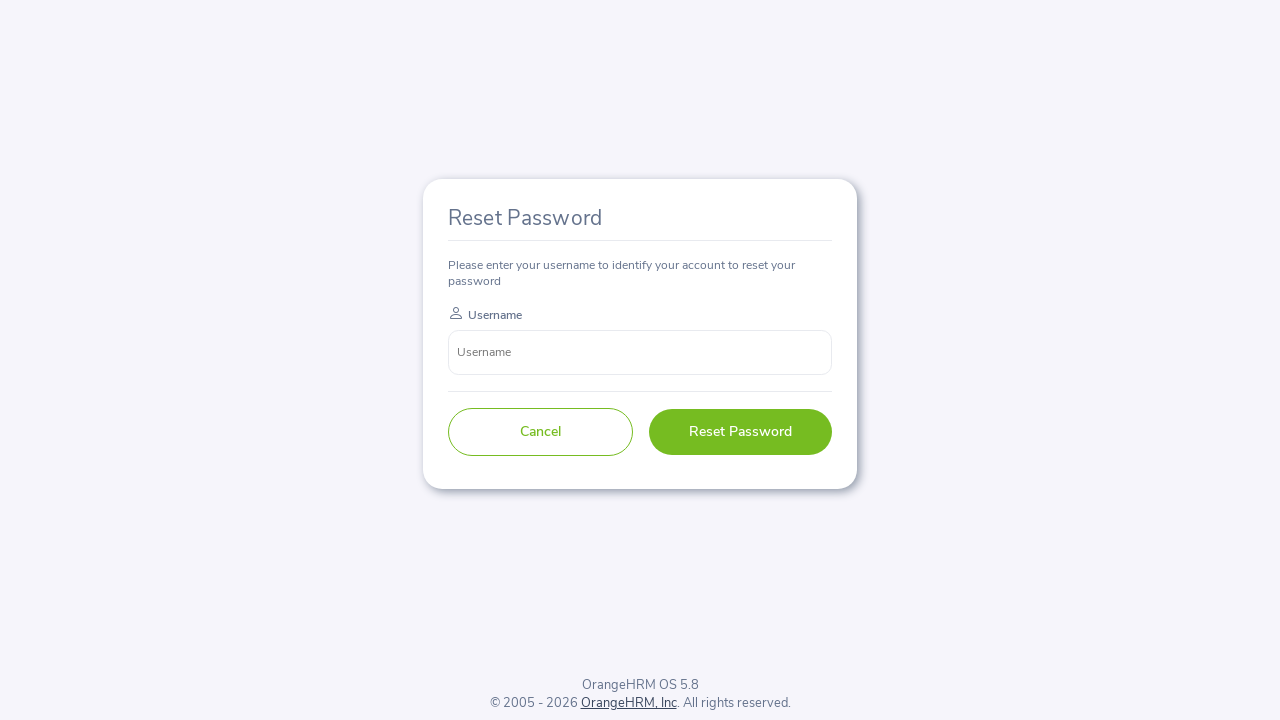